Tests window handle functionality by clicking a link that opens a new window, switching to the child window to extract an email address from text, then switching back to the parent window and filling the username field with the extracted email.

Starting URL: https://rahulshettyacademy.com/loginpagePractise/

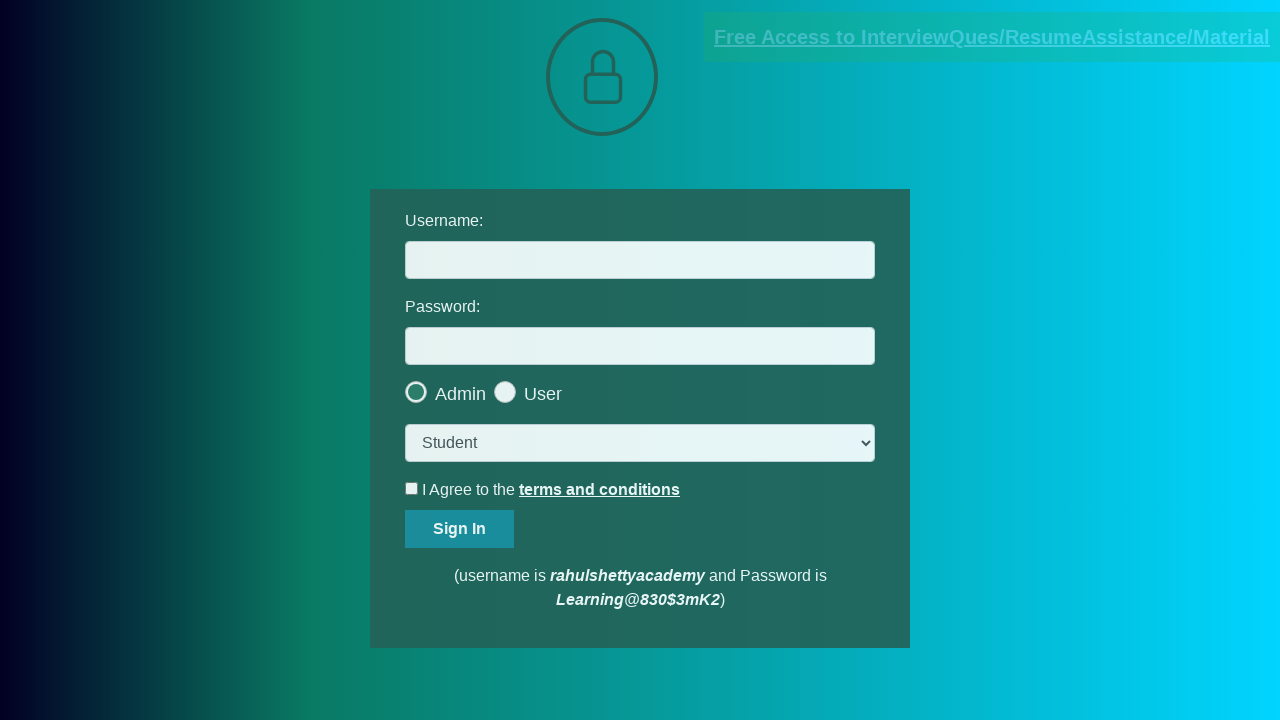

Clicked blinking text link to open new window at (992, 37) on .blinkingText
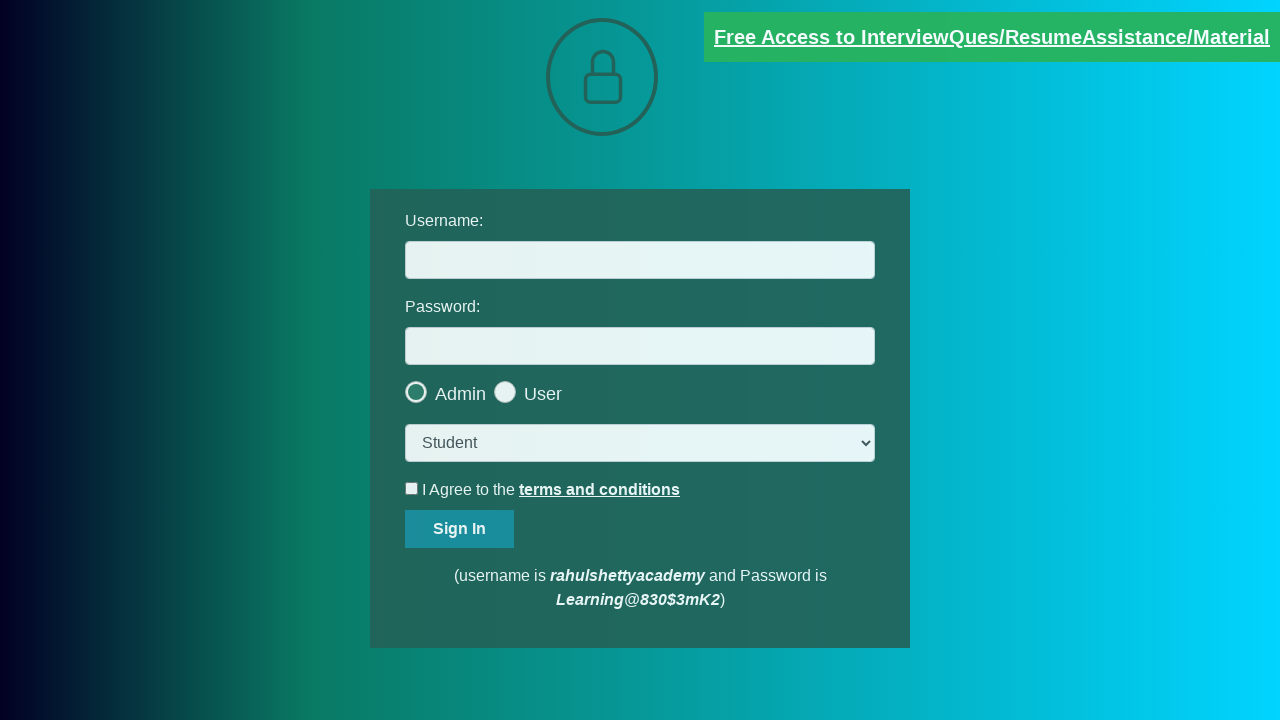

Captured new child window reference
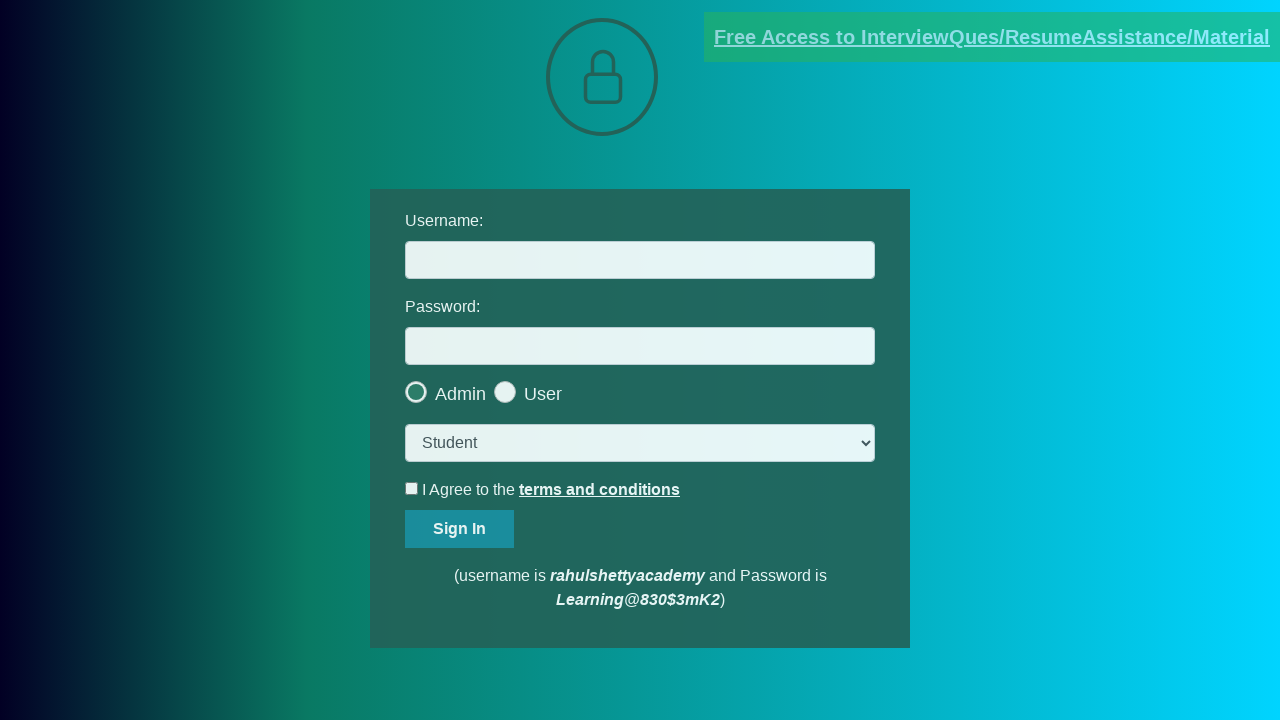

Child window page loaded
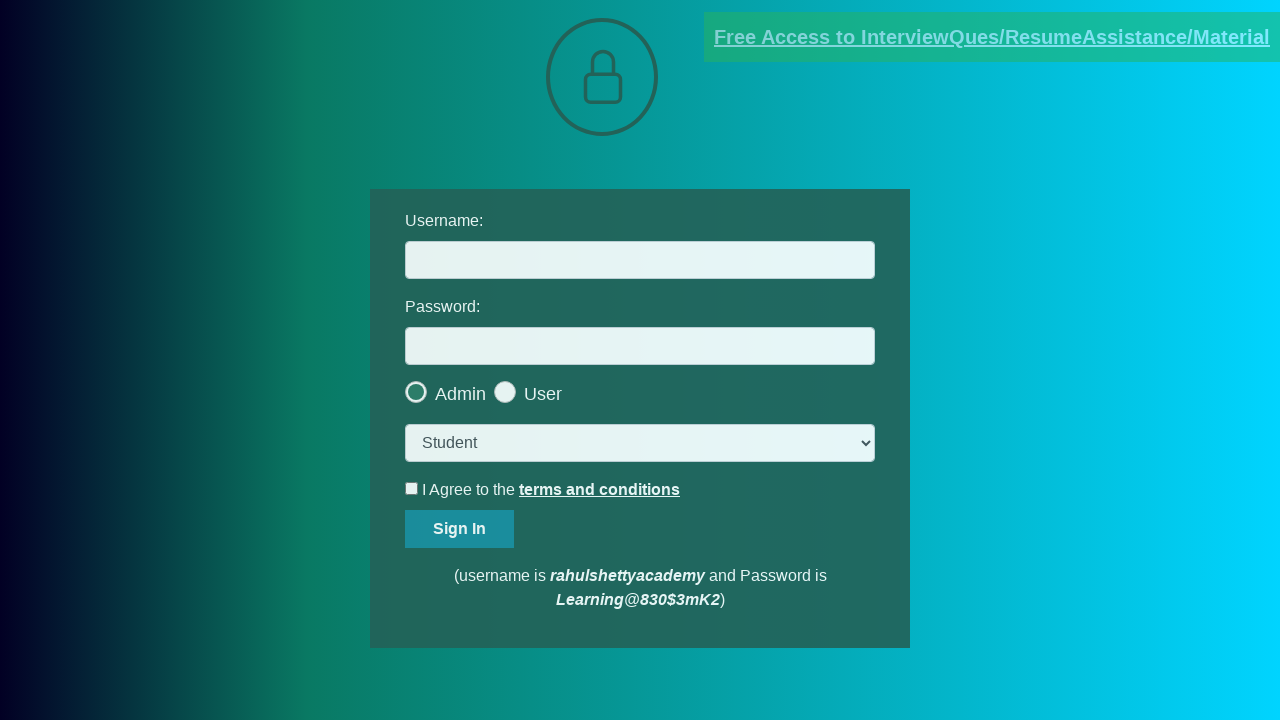

Extracted text content from child window
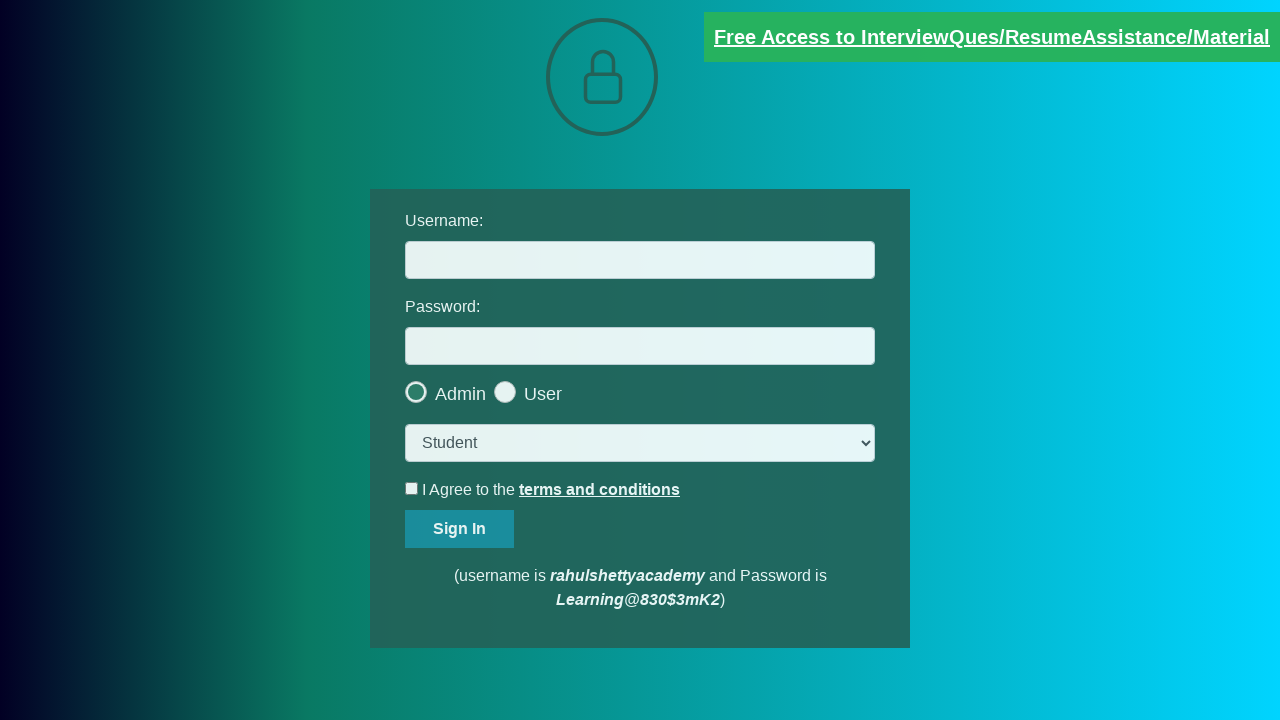

Parsed email address: mentor@rahulshettyacademy.com
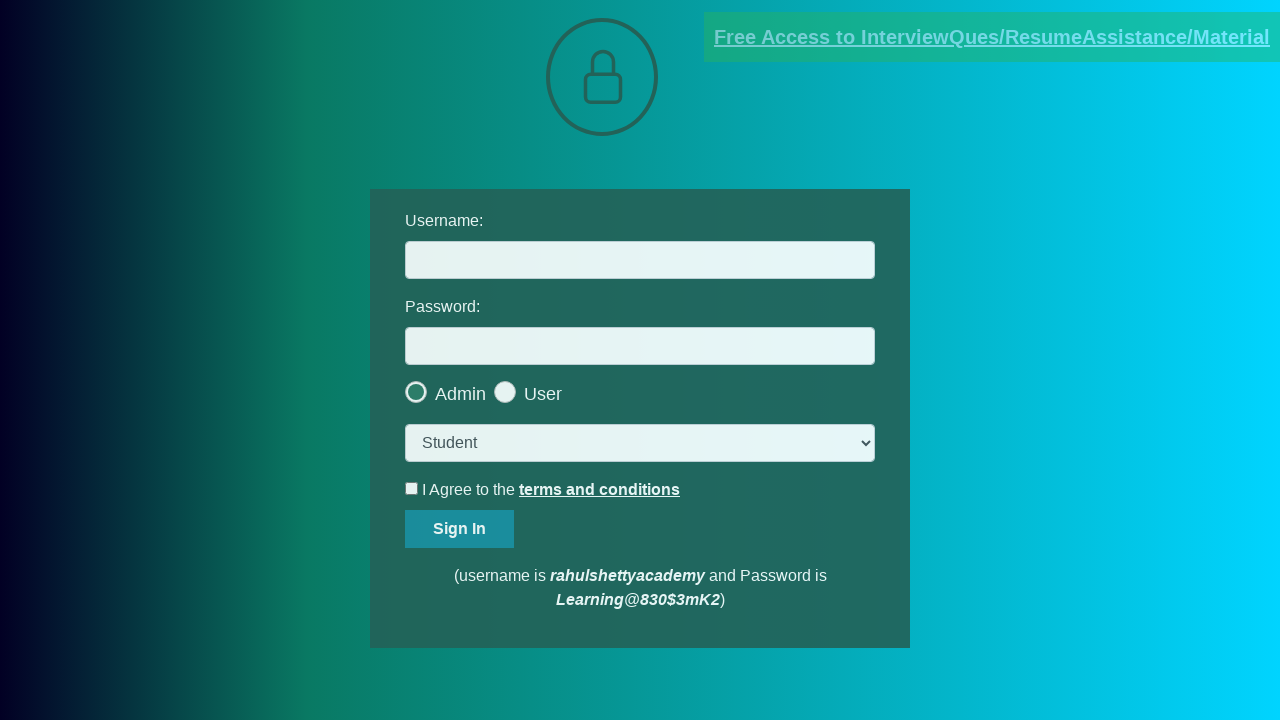

Closed child window
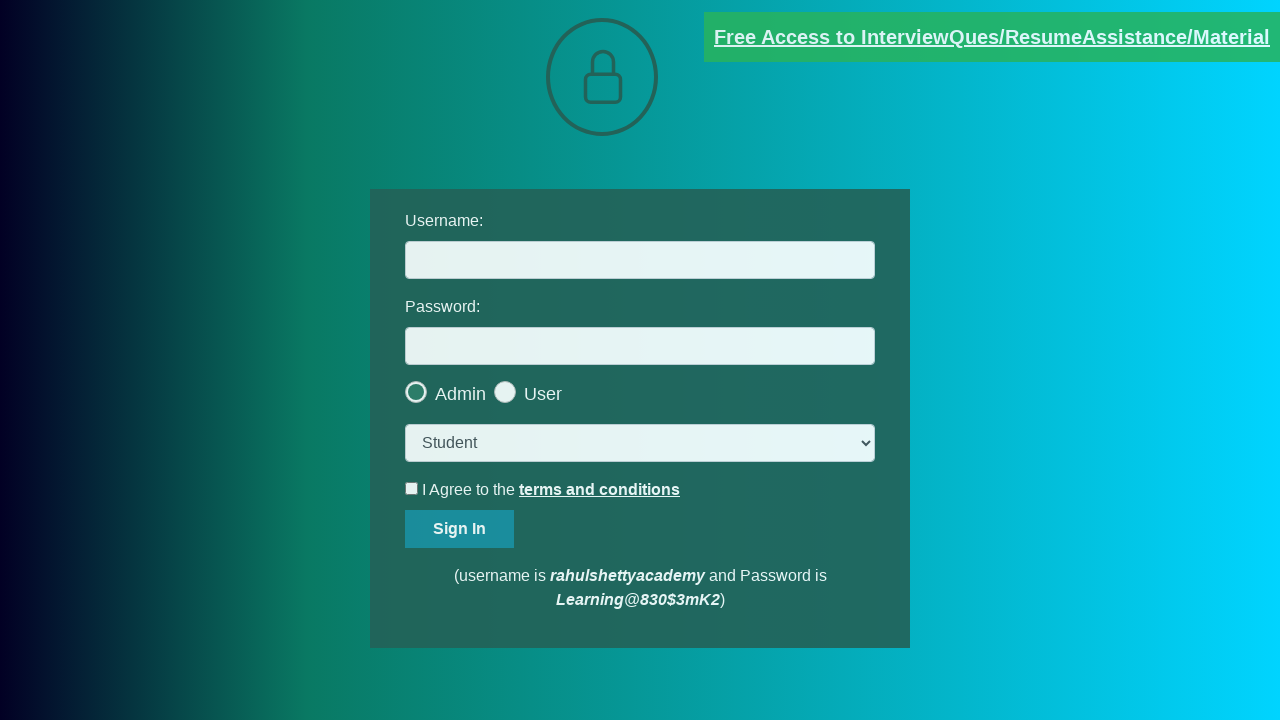

Filled username field with extracted email: mentor@rahulshettyacademy.com on #username
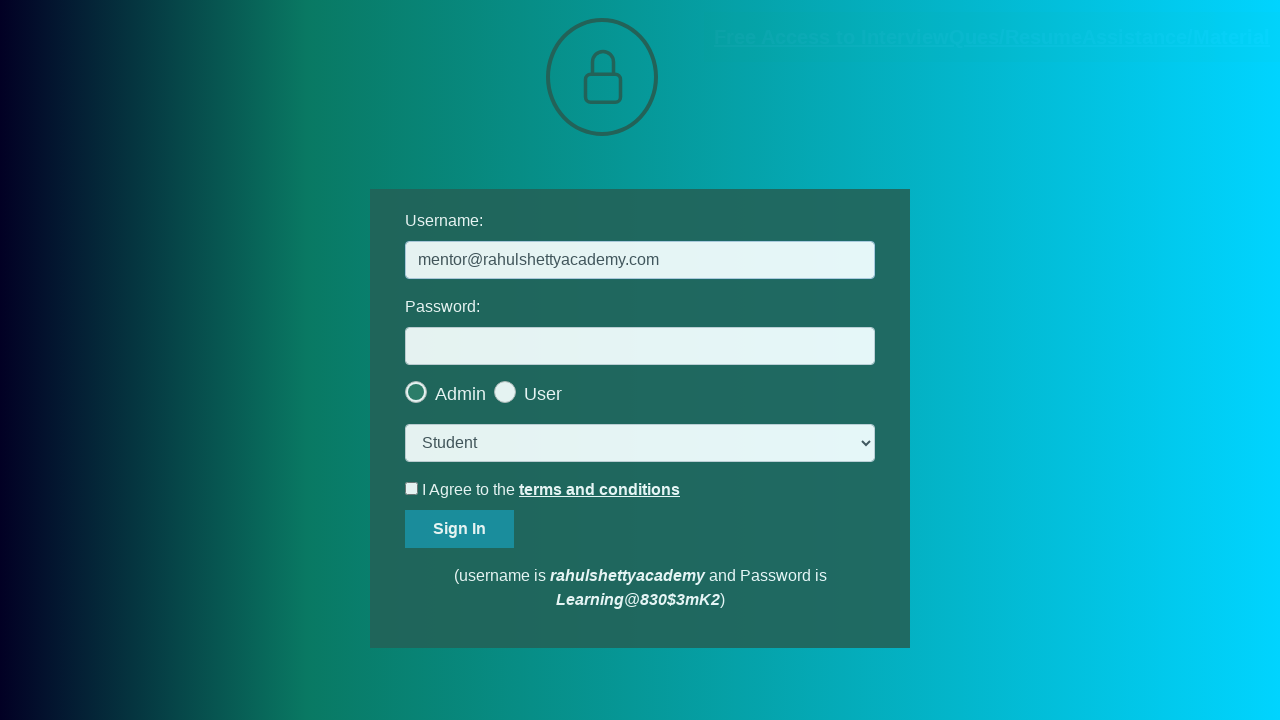

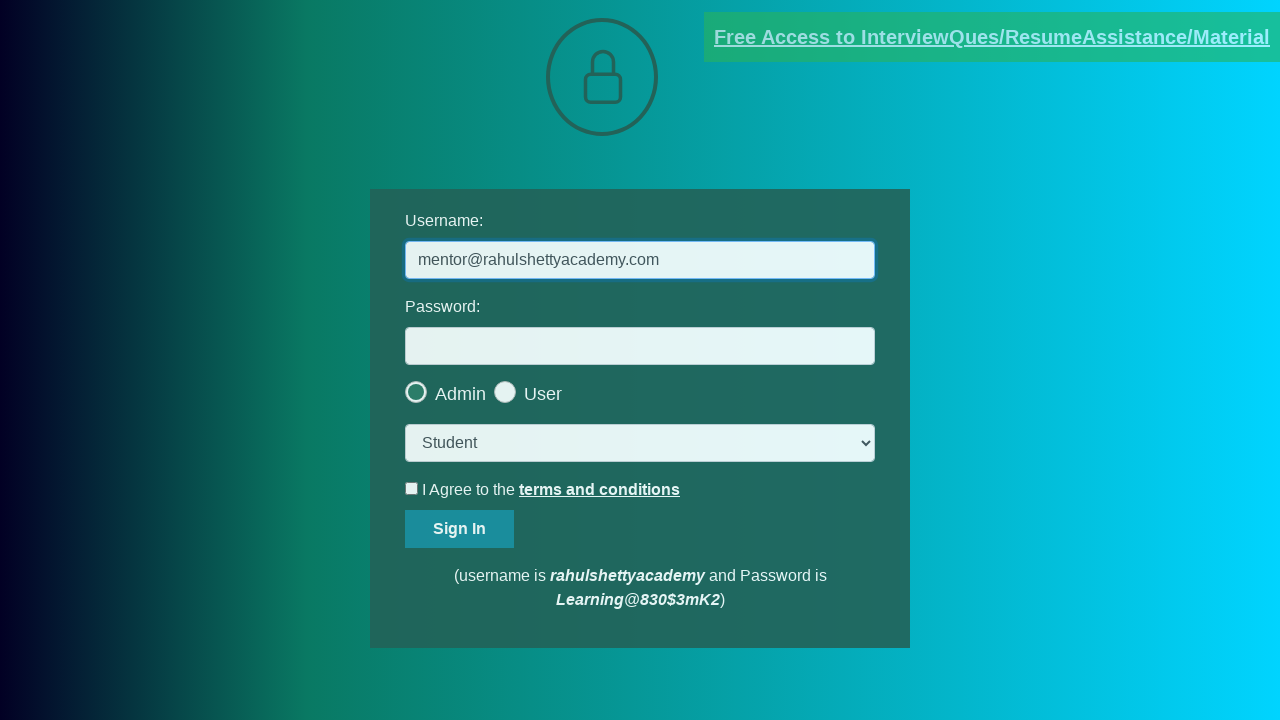